Tests a todo application by checking todo items, adding a new todo, and archiving completed todos

Starting URL: https://crossbrowsertesting.github.io/todo-app.html

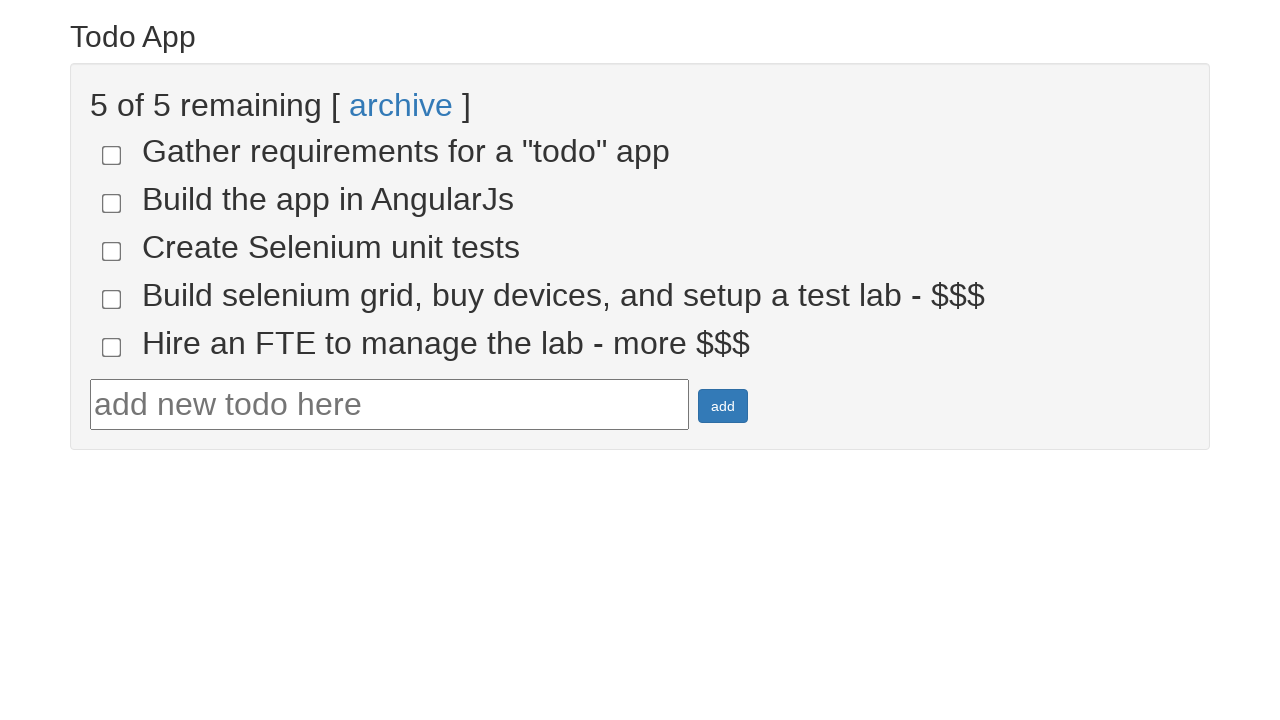

Clicked checkbox for todo-4 at (112, 299) on input[name='todo-4']
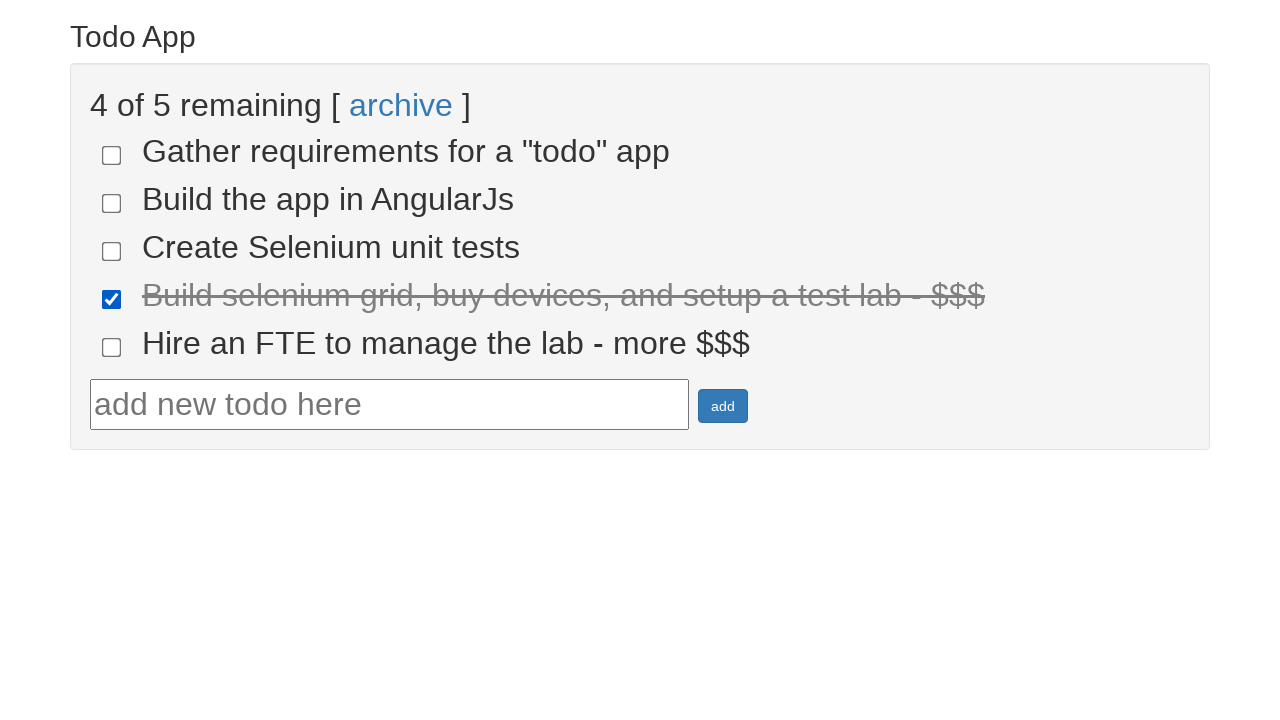

Clicked checkbox for todo-5 at (112, 347) on input[name='todo-5']
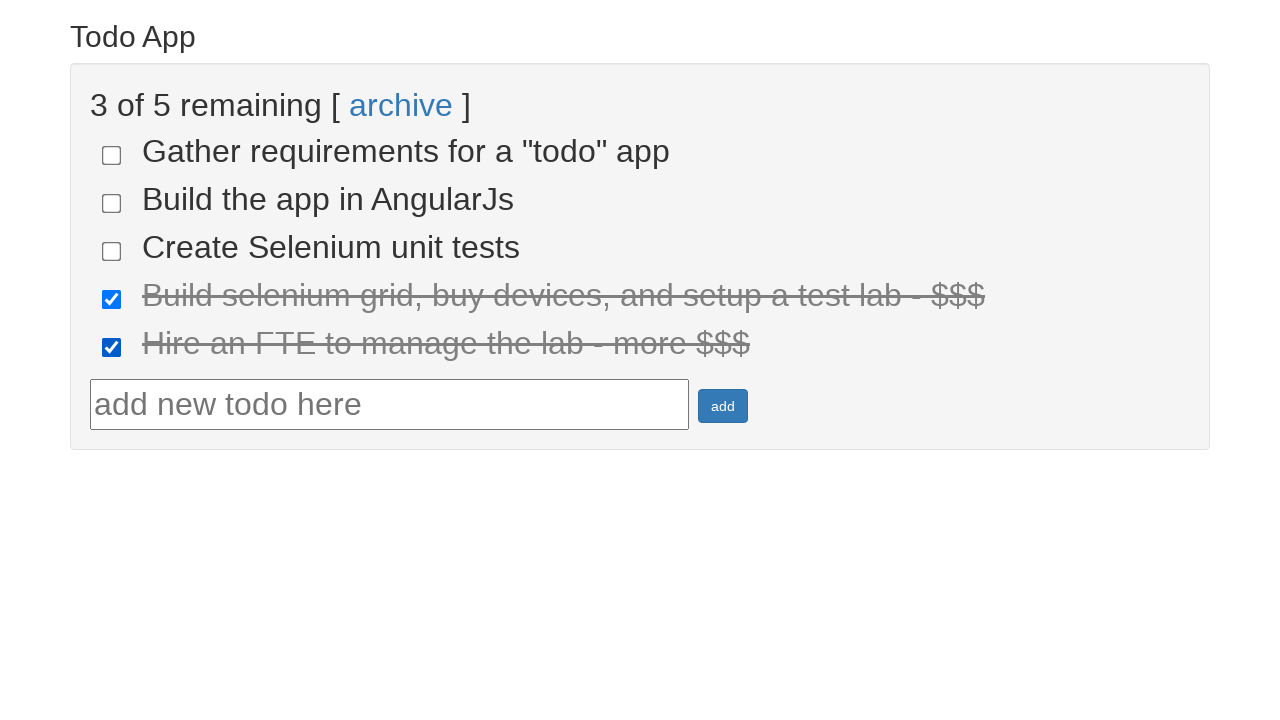

Located all completed items
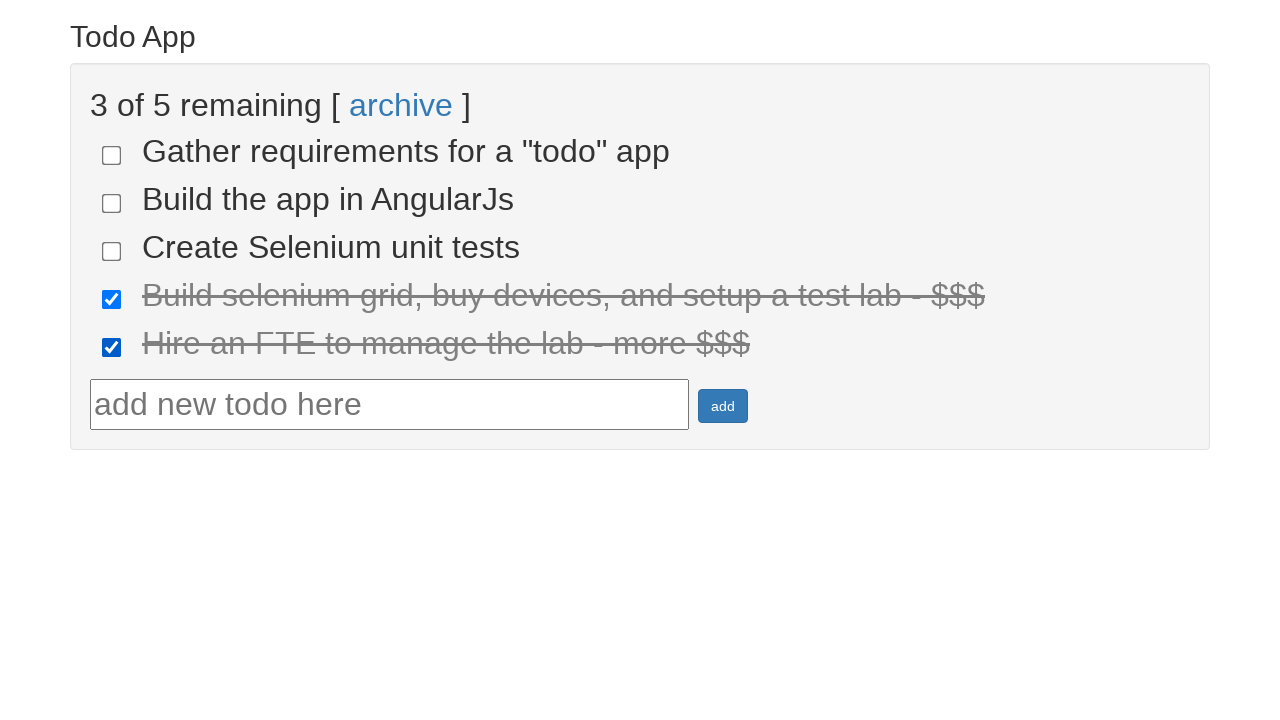

Verified 2 items are marked as done
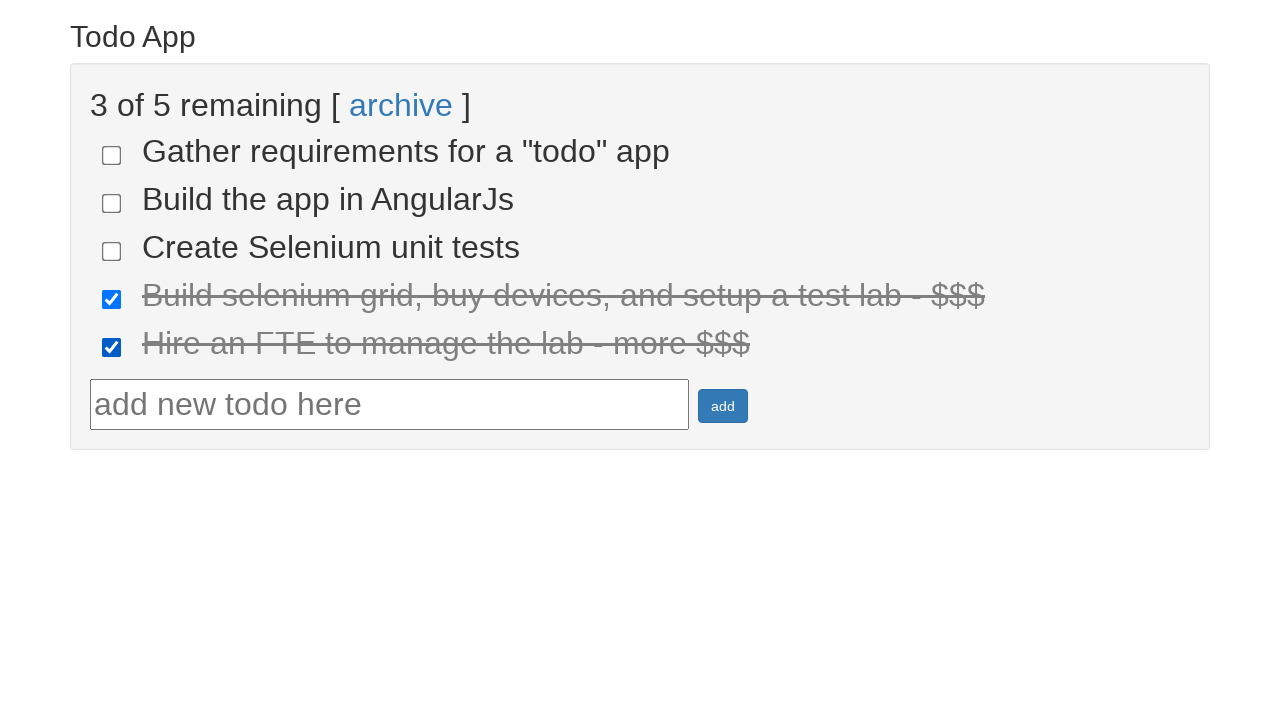

Filled todo input field with 'test_todo_item_123' on #todotext
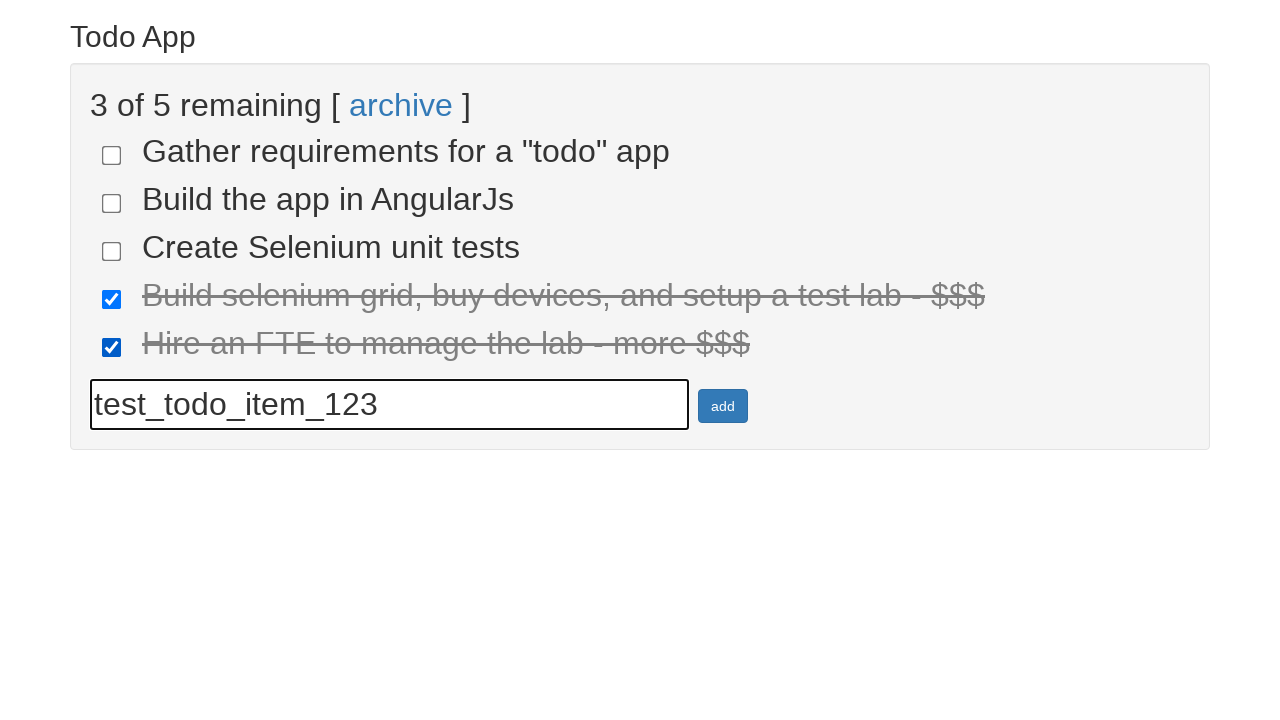

Pressed Enter to add new todo item on #todotext
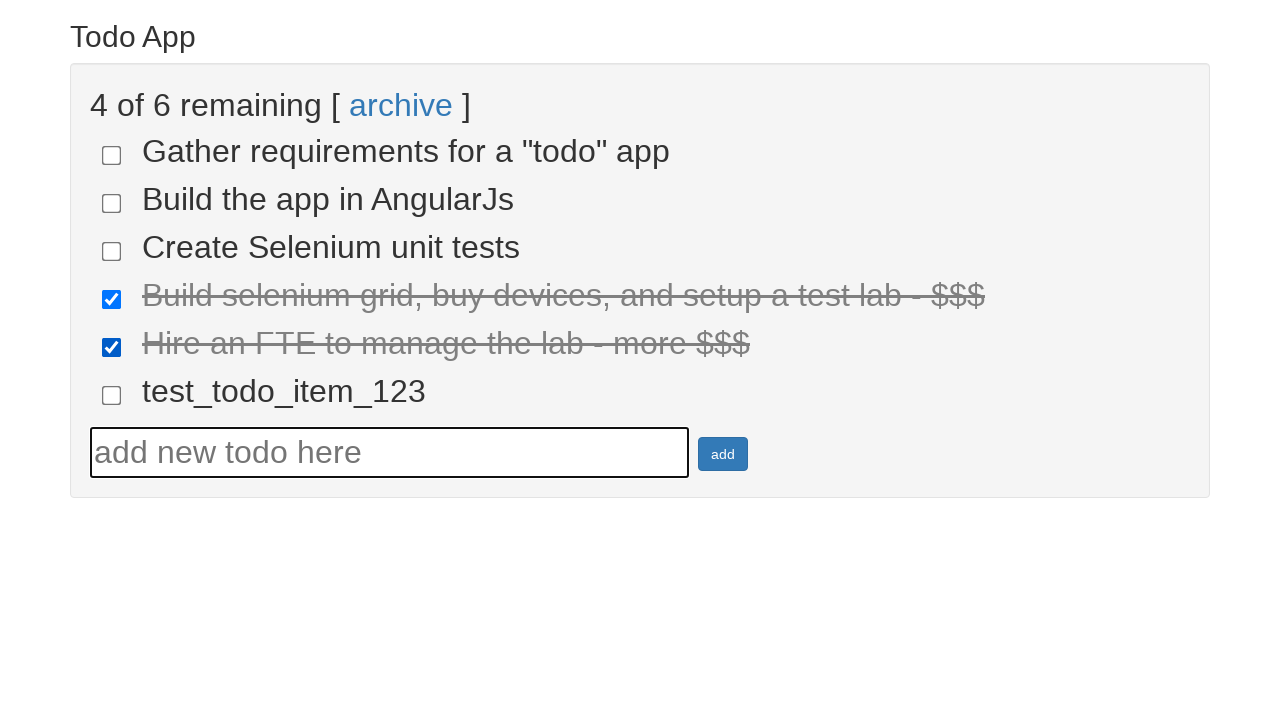

Verified new todo item was added to the list
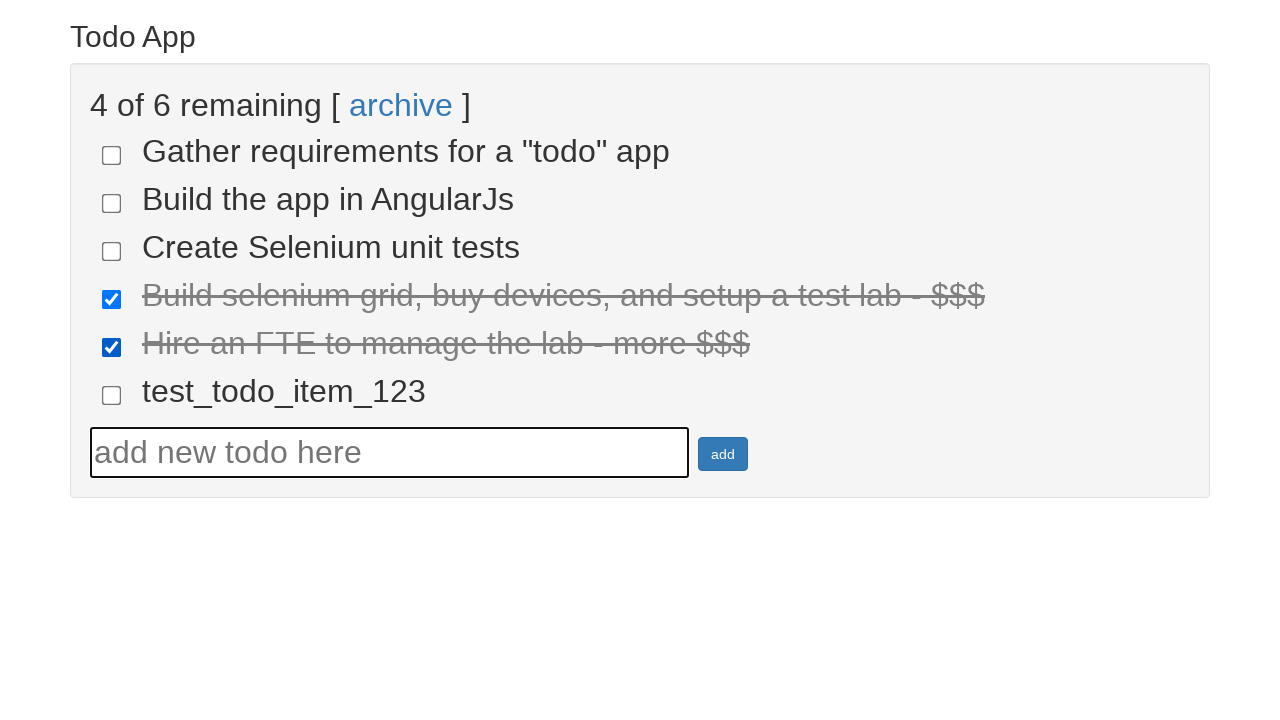

Clicked archive link to archive completed todos at (401, 105) on a:has-text('archive')
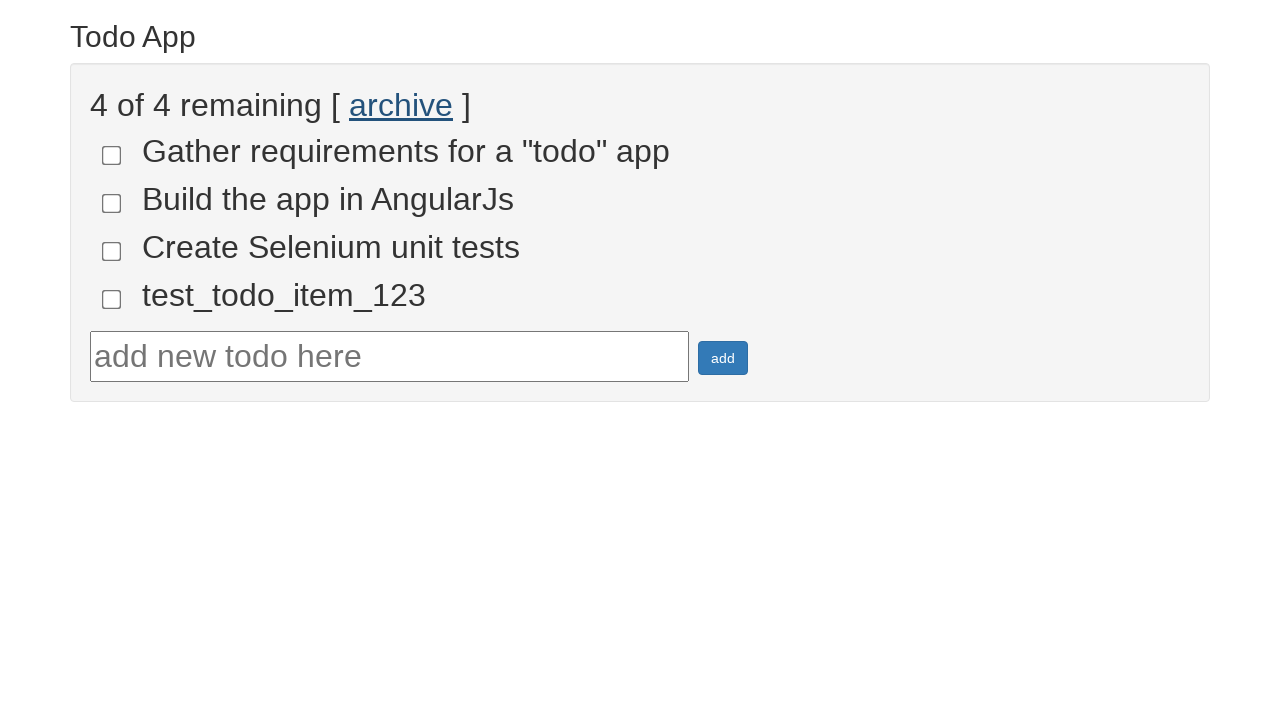

Located remaining completed items after archiving
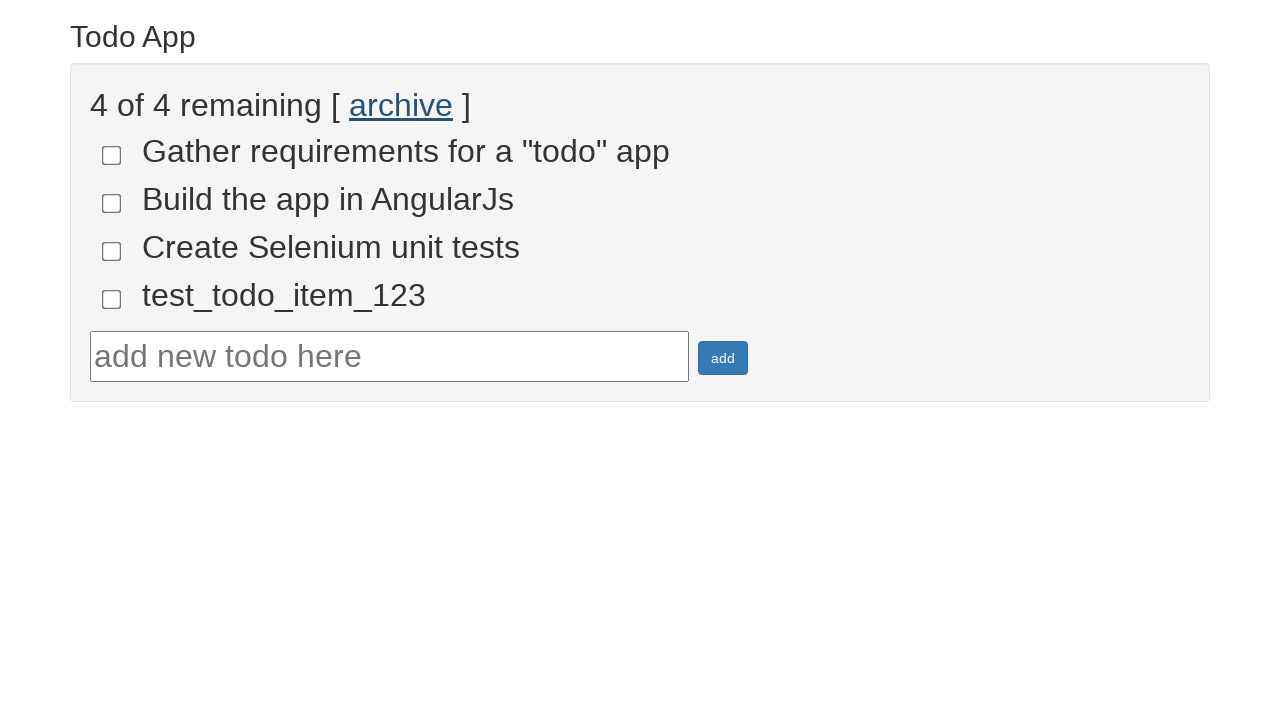

Verified all completed items were archived
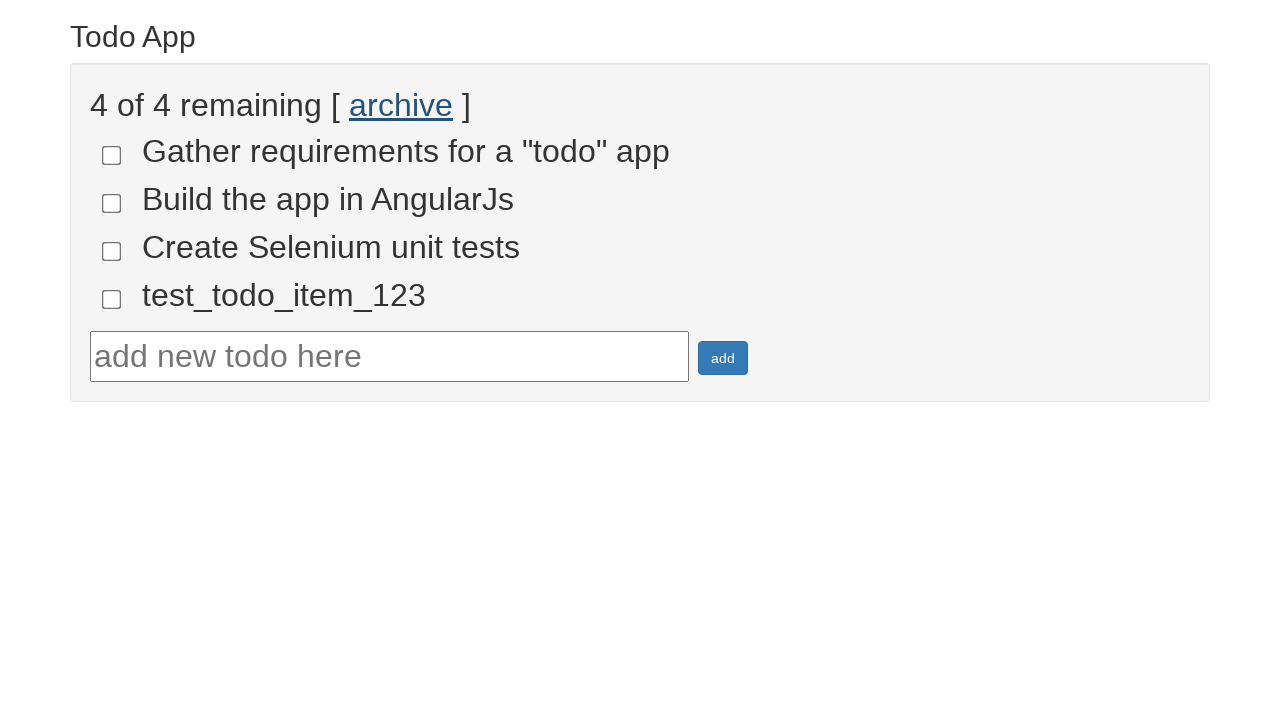

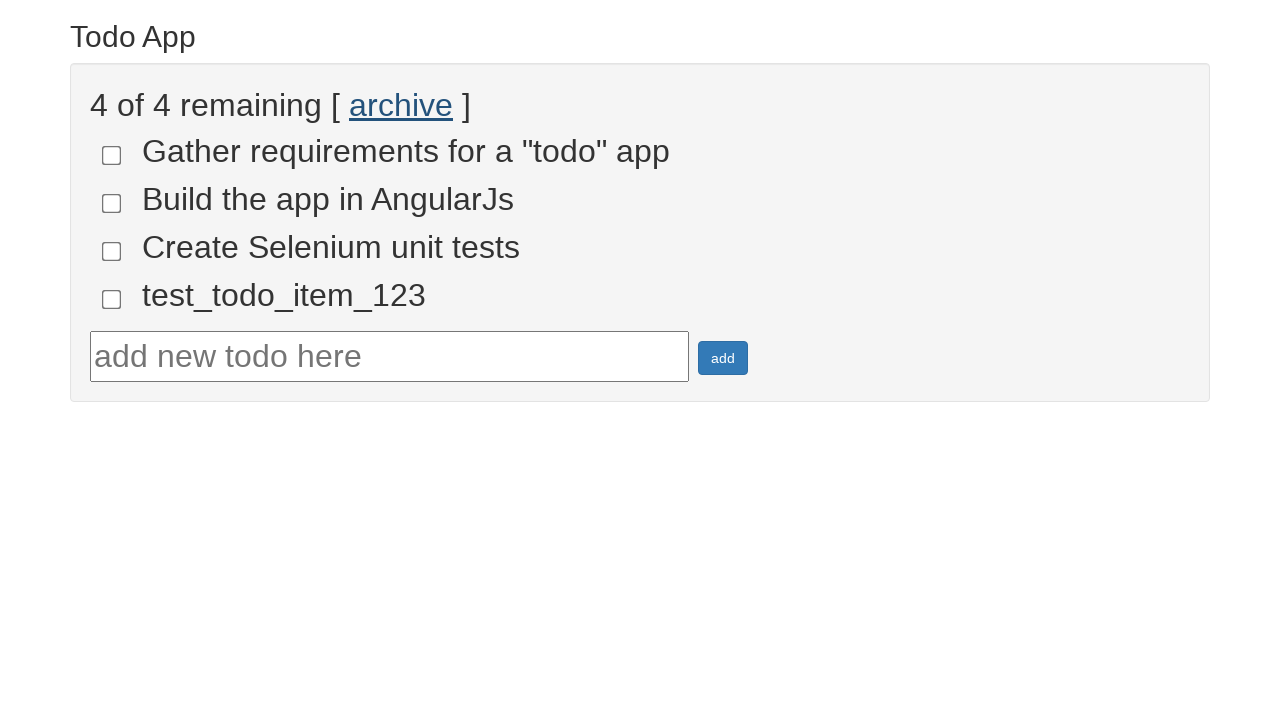